Tests right-click context menu functionality by right-clicking an element and selecting the "Delete" option from the context menu

Starting URL: http://swisnl.github.io/jQuery-contextMenu/demo.html

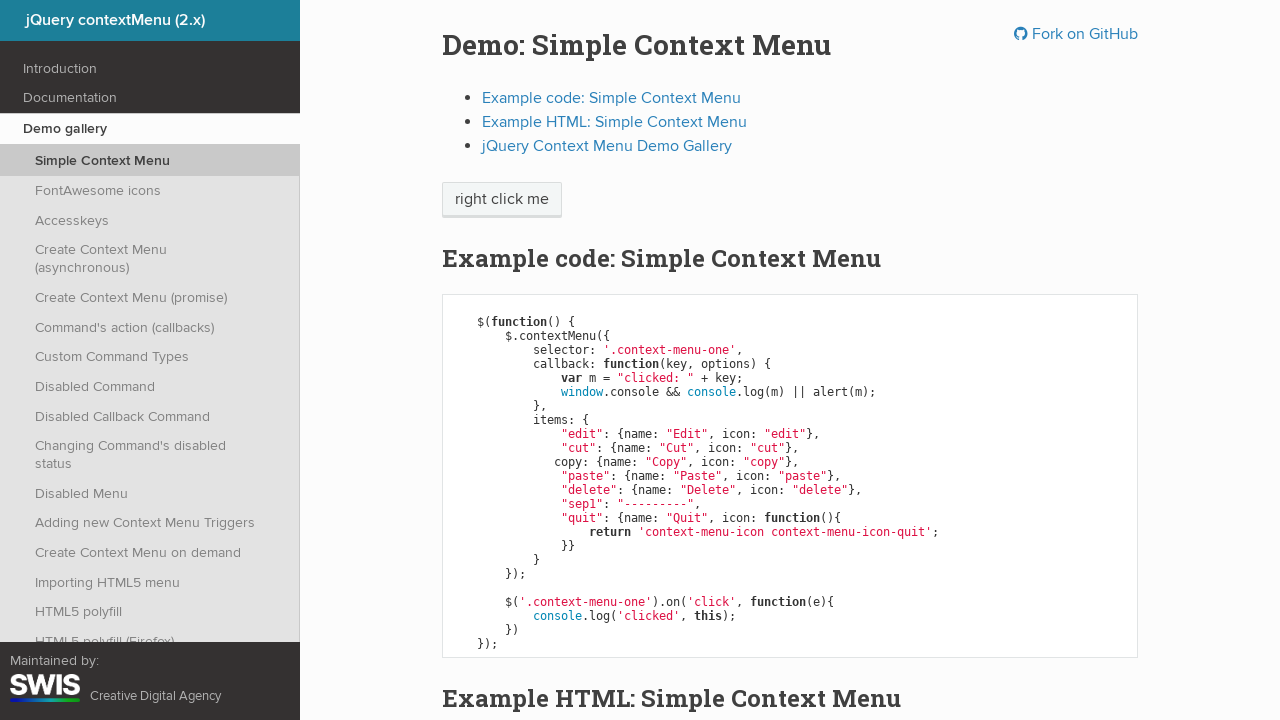

Located element to right-click
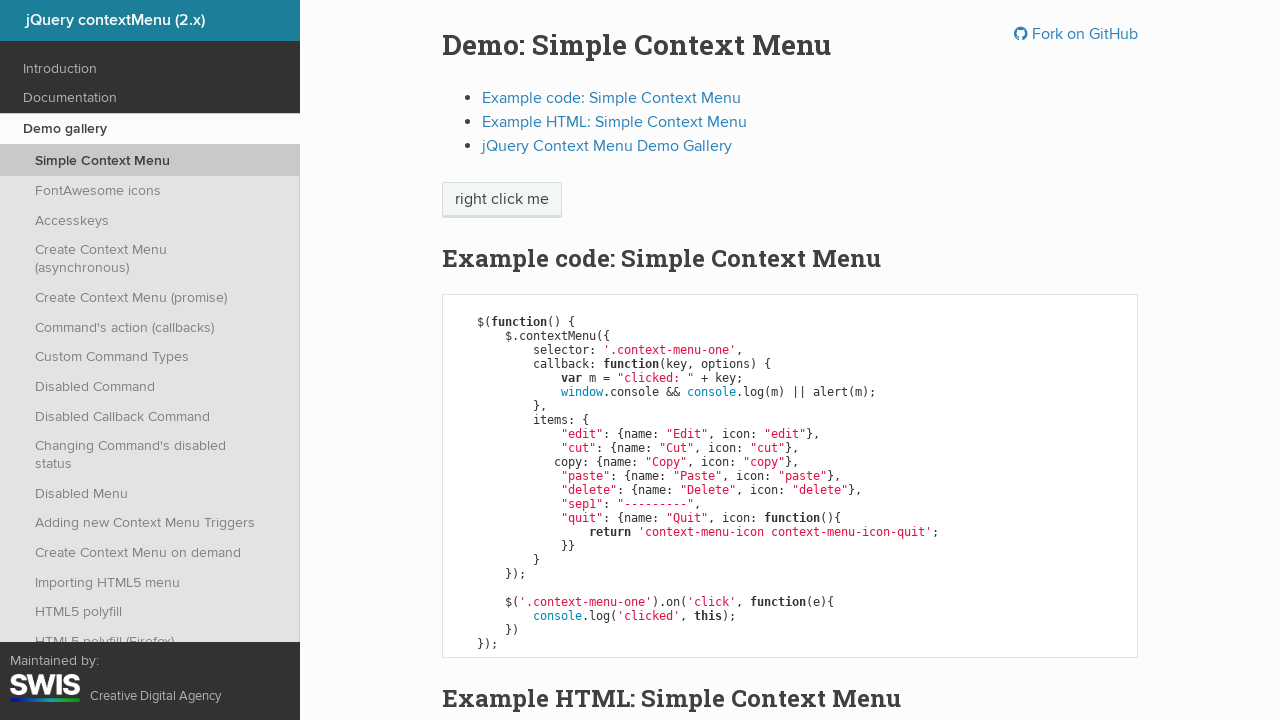

Right-clicked on element to open context menu at (502, 200) on span.context-menu-one
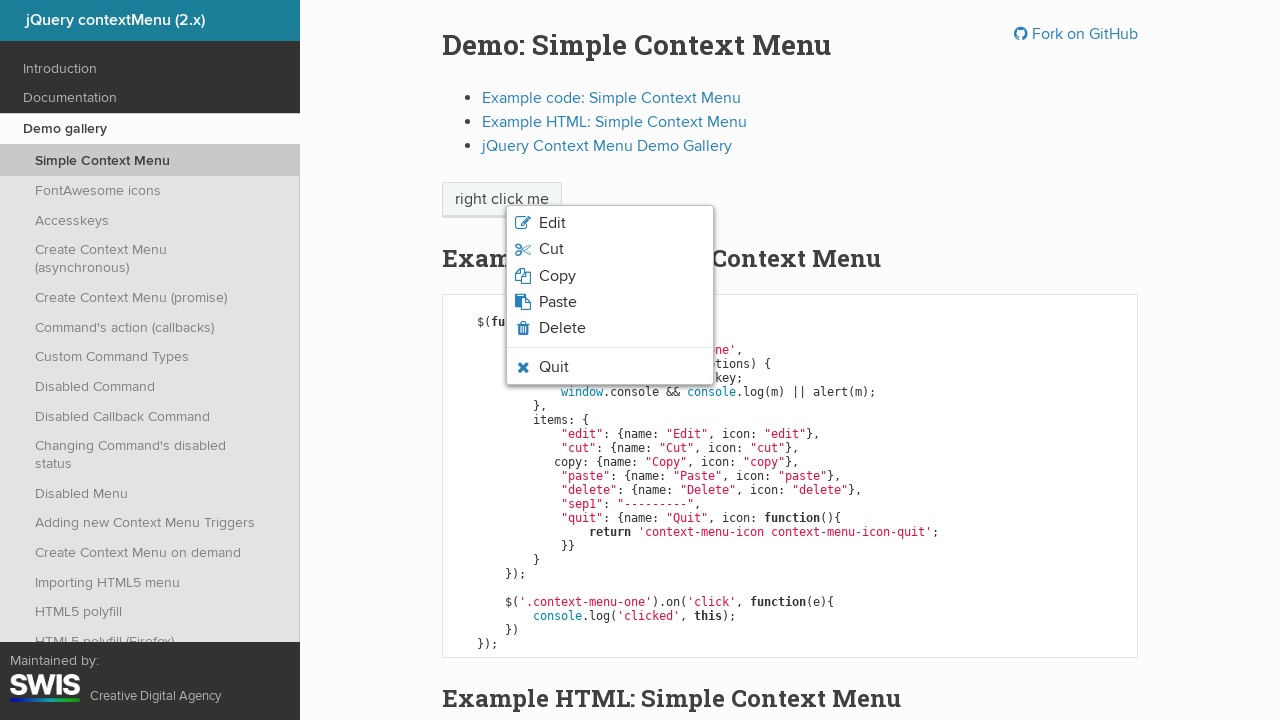

Context menu appeared with menu items
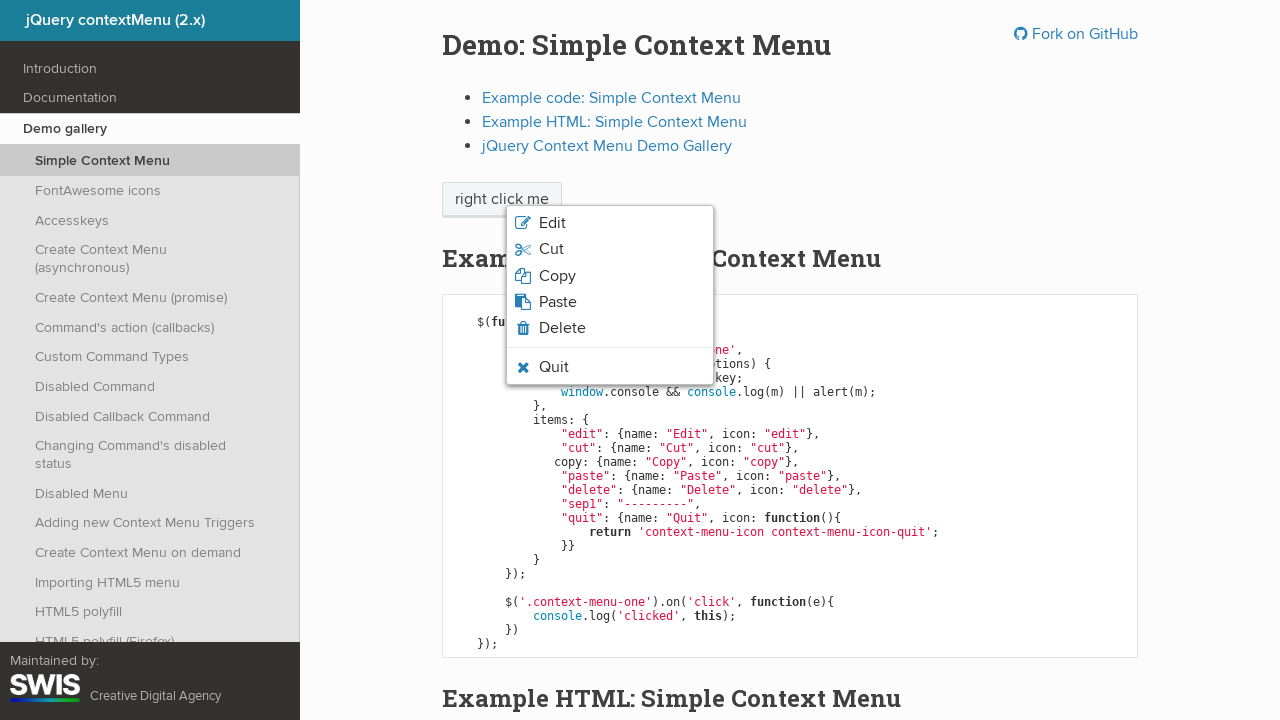

Clicked 'Delete' option from context menu at (610, 328) on li.context-menu-item >> nth=4
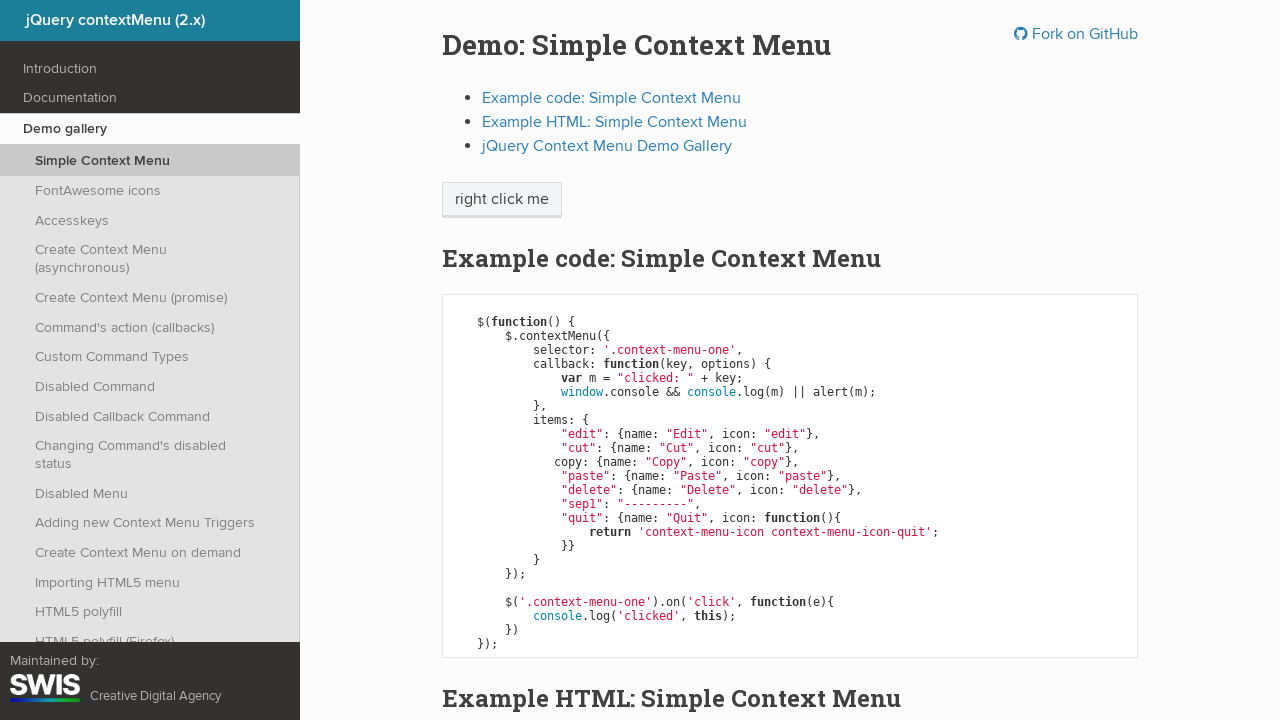

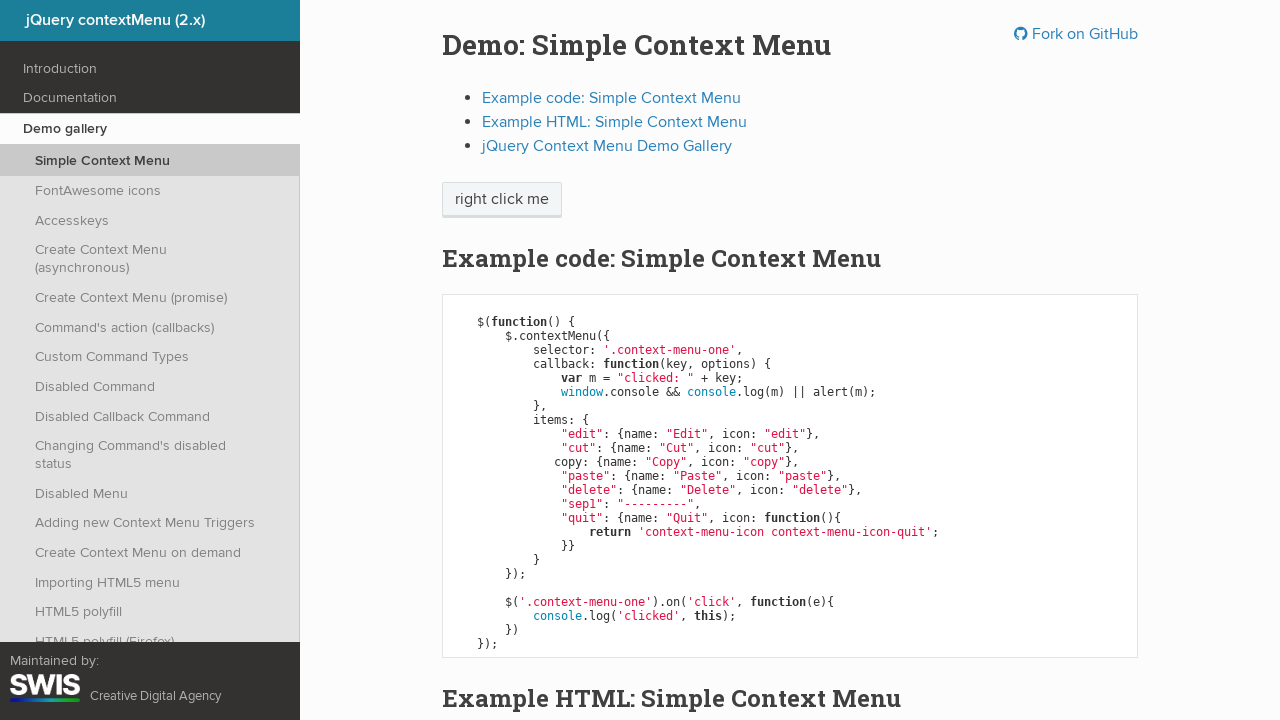